Tests explicit wait functionality by waiting for a price element to display "100", then clicking a Book button, calculating a mathematical result based on a displayed value, and submitting the answer.

Starting URL: http://suninjuly.github.io/explicit_wait2.html

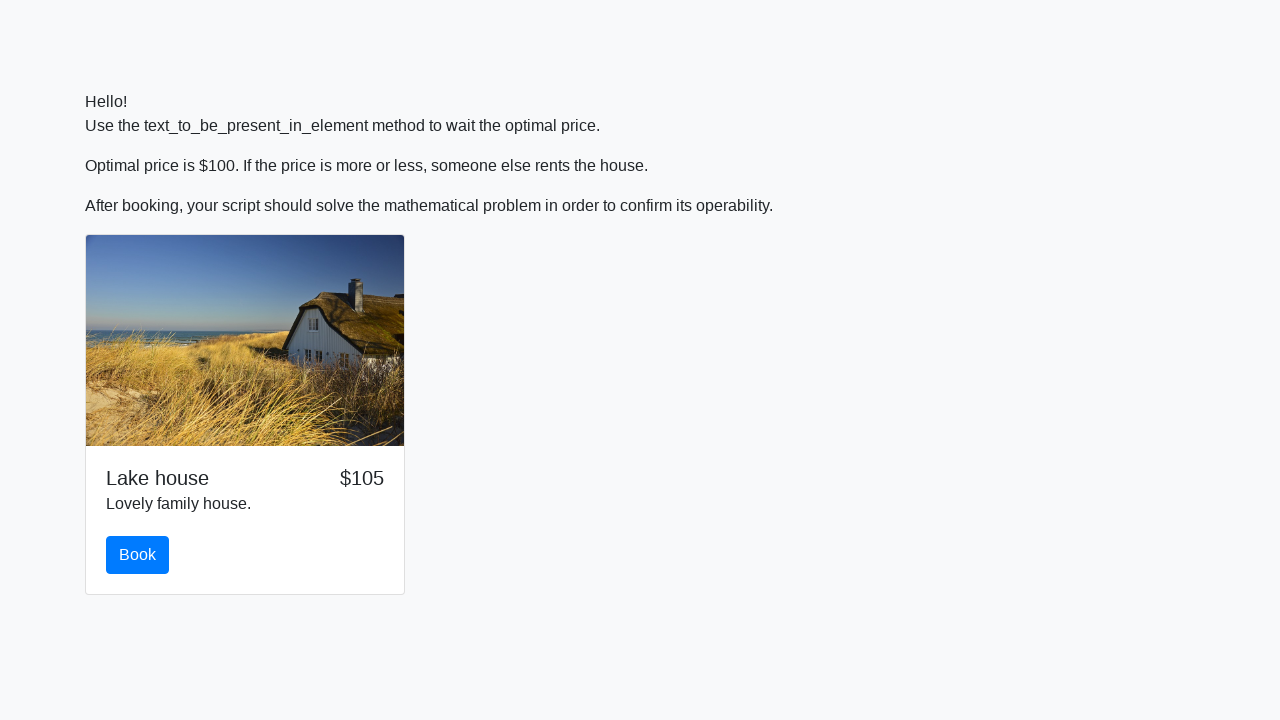

Waited for price element to display '100'
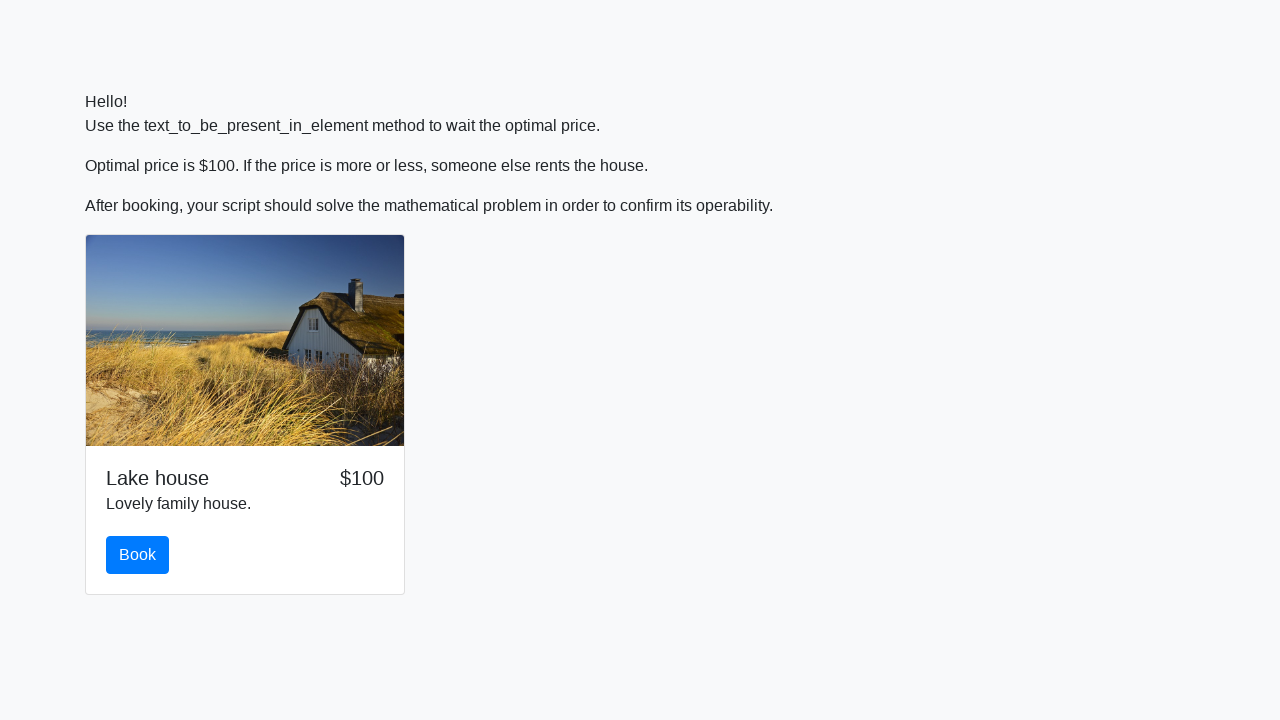

Clicked the Book button at (138, 555) on xpath=//button[text()='Book']
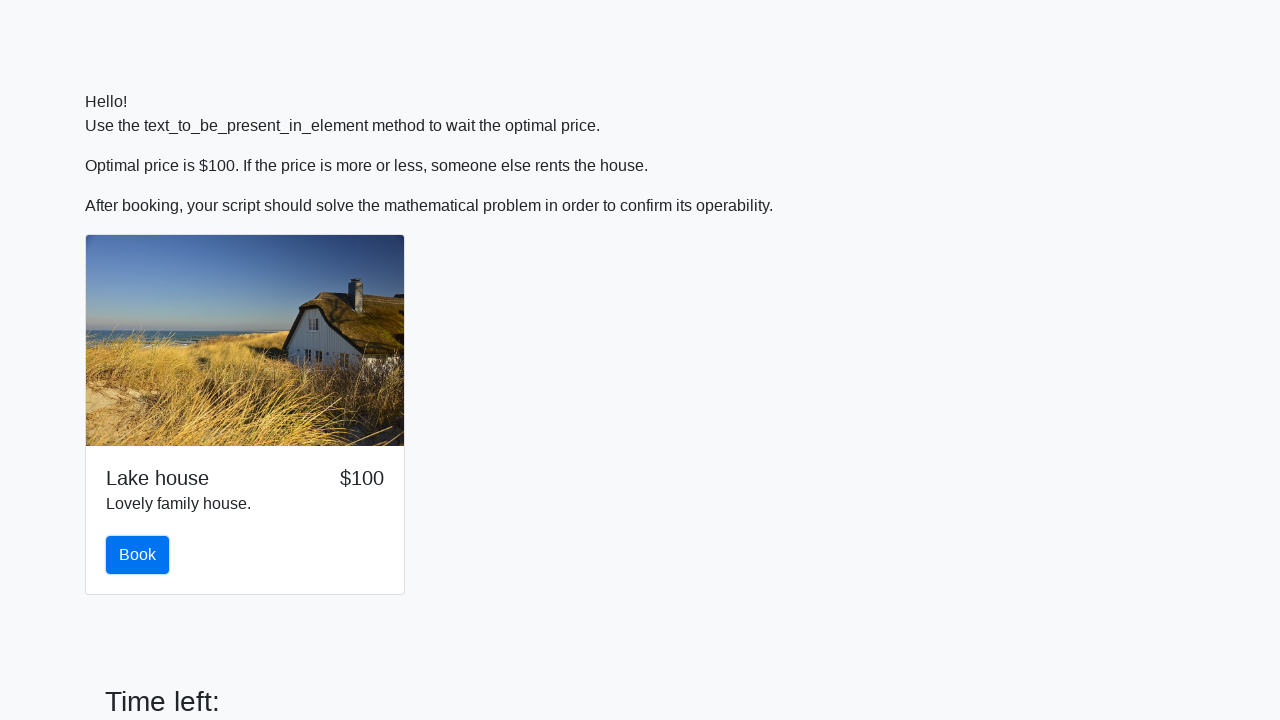

Retrieved the input value from #input_value element
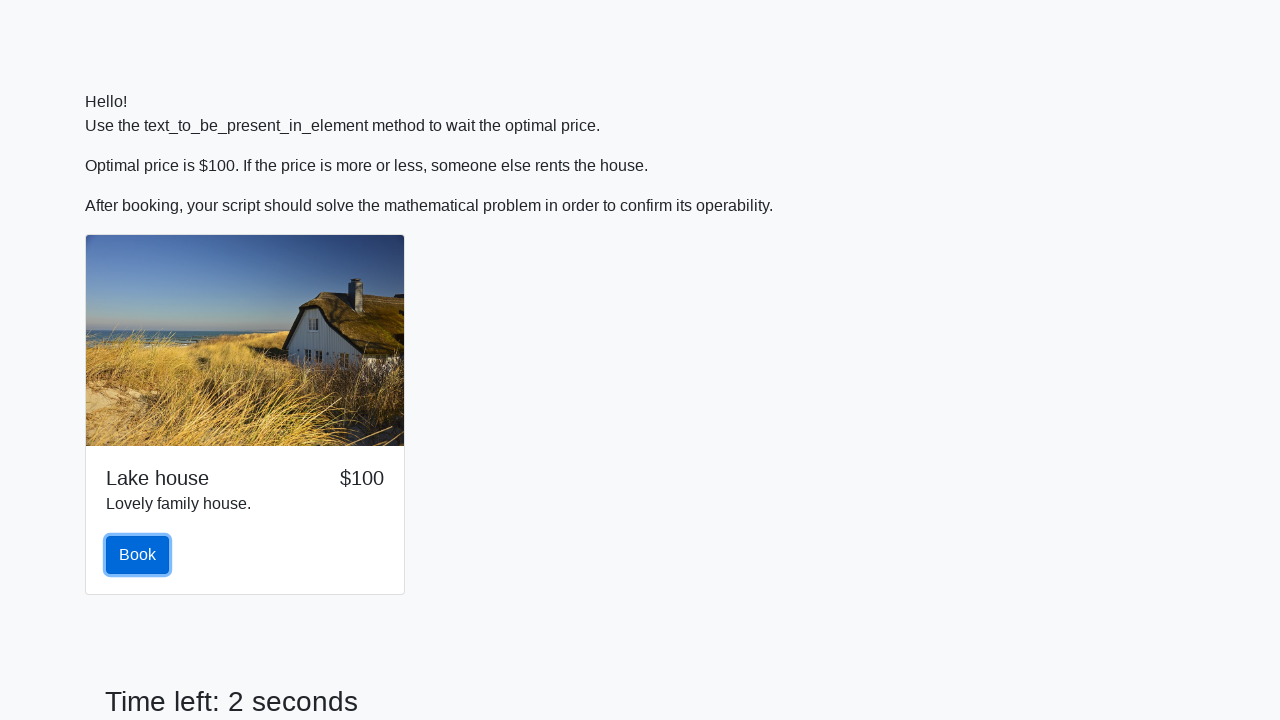

Calculated mathematical result: log(abs(12 * sin(817))) = 0.796647338392755
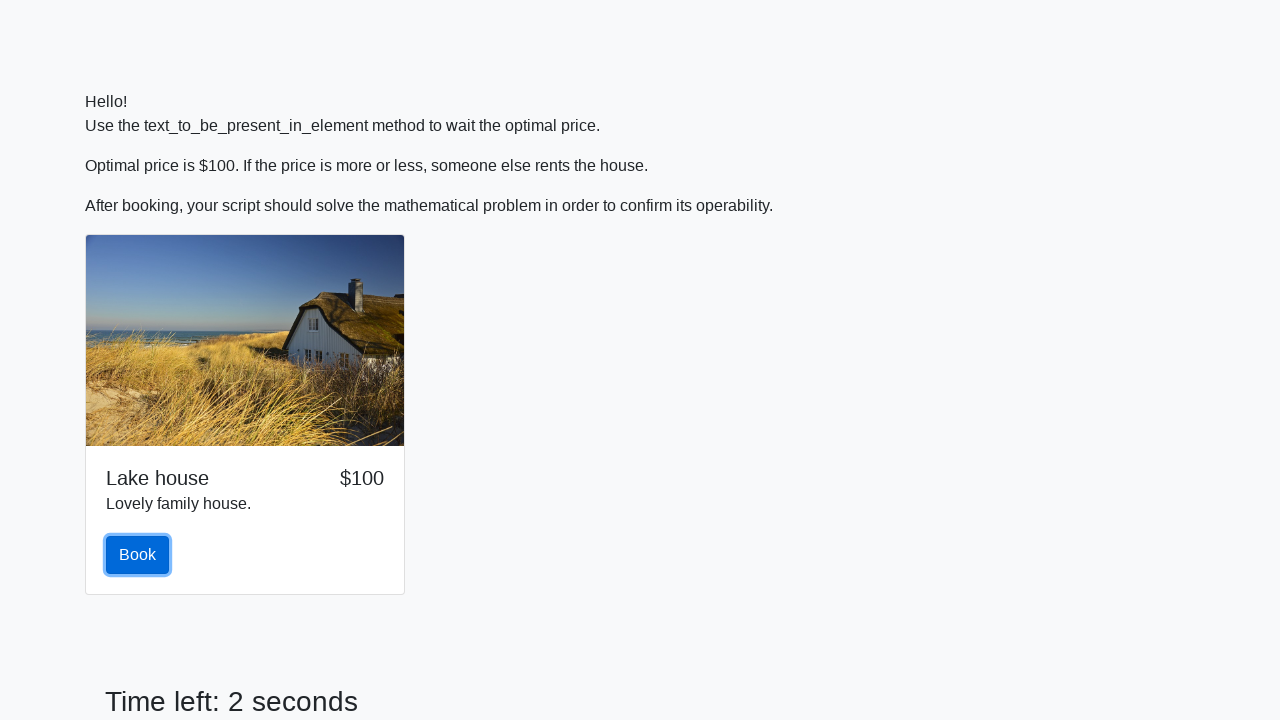

Filled answer field with calculated value: 0.796647338392755 on #answer
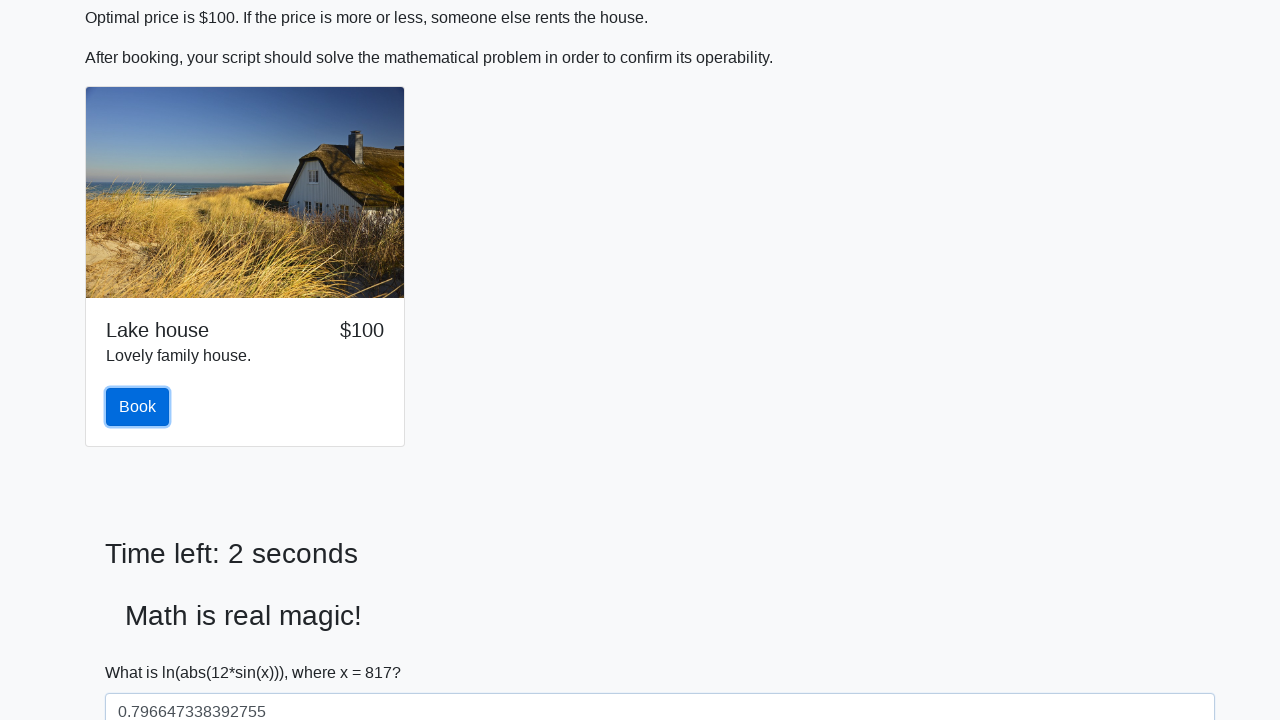

Clicked the Submit button at (143, 651) on xpath=//button[text()='Submit']
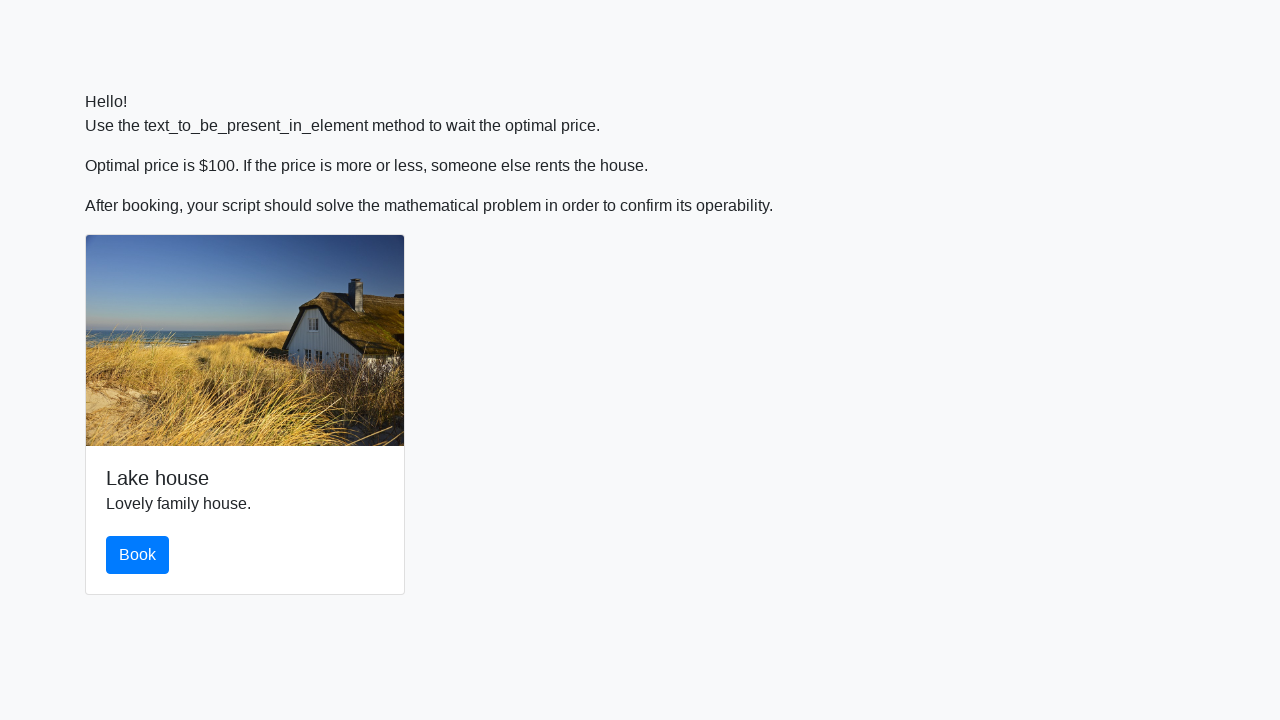

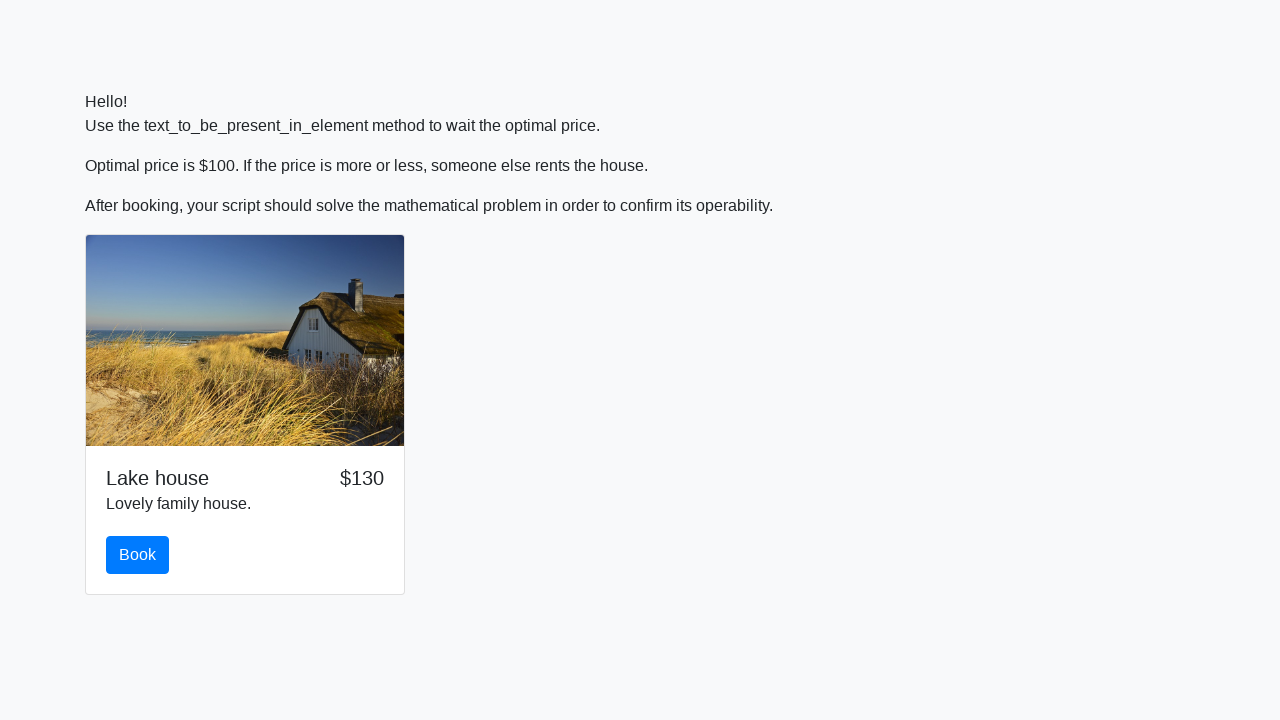